Tests the robot ordering workflow by accepting terms, filling out an order form with head/body/legs/address selections, previewing the robot, submitting the order, and verifying the receipt is displayed.

Starting URL: https://robotsparebinindustries.com/#/robot-order

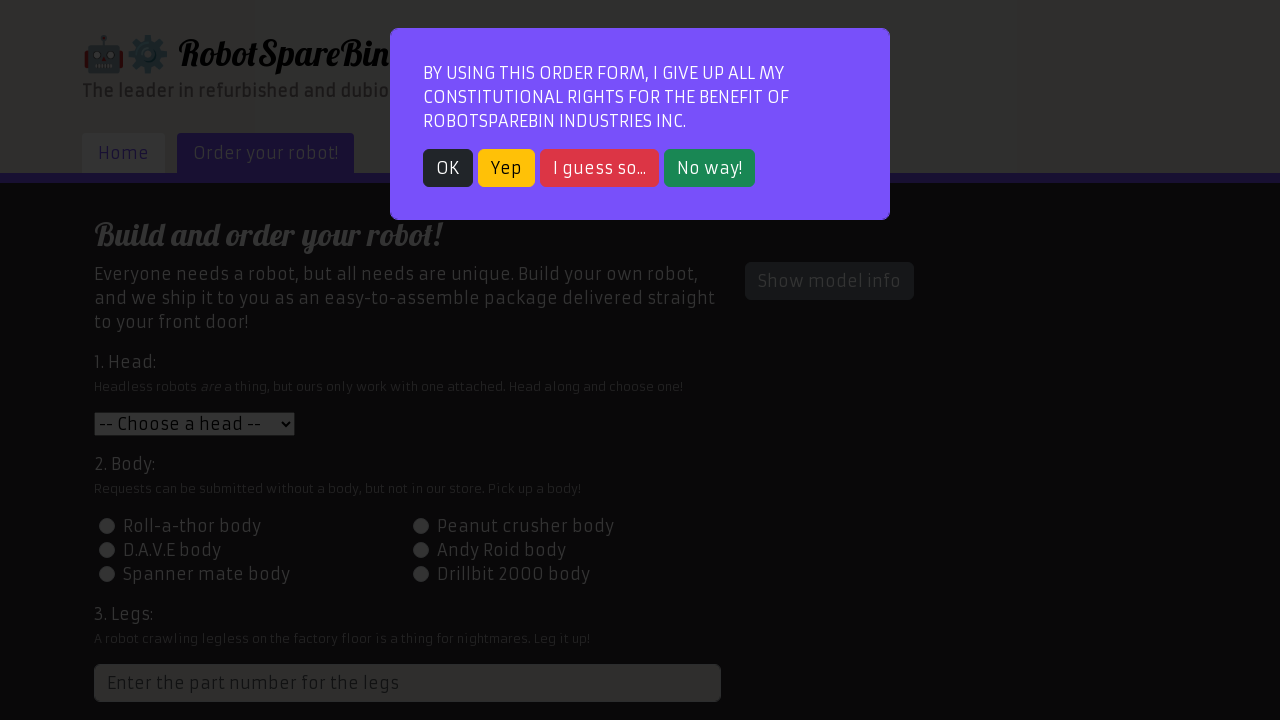

Waited for RobotSpareBin Industries page to load
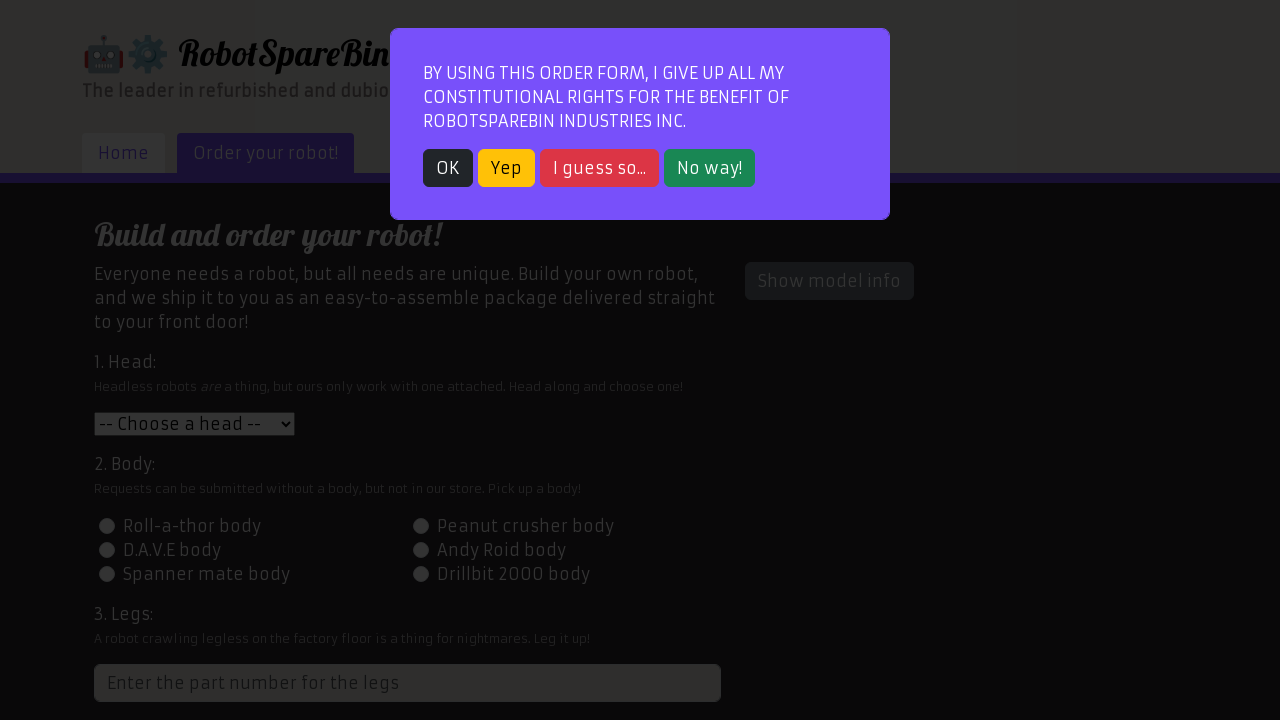

Accepted terms by clicking Yep button at (506, 168) on xpath=//button[text()="Yep"]
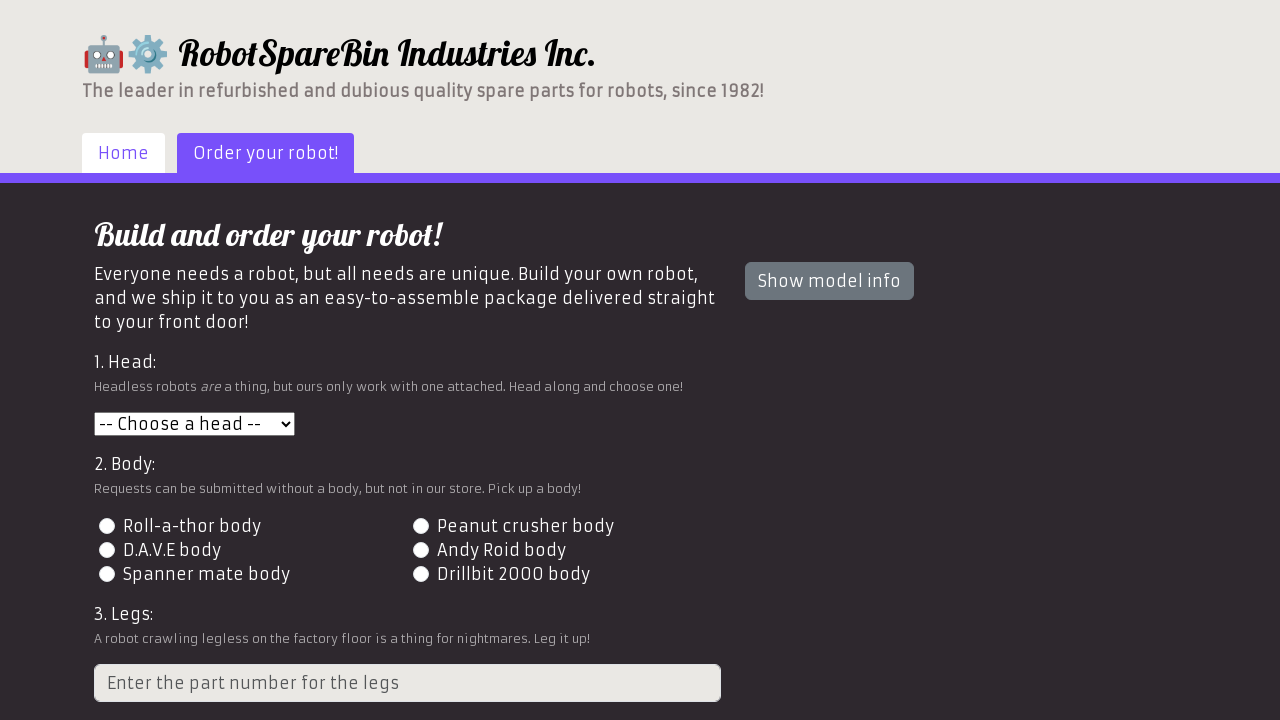

Selected head option at index 1 on #head
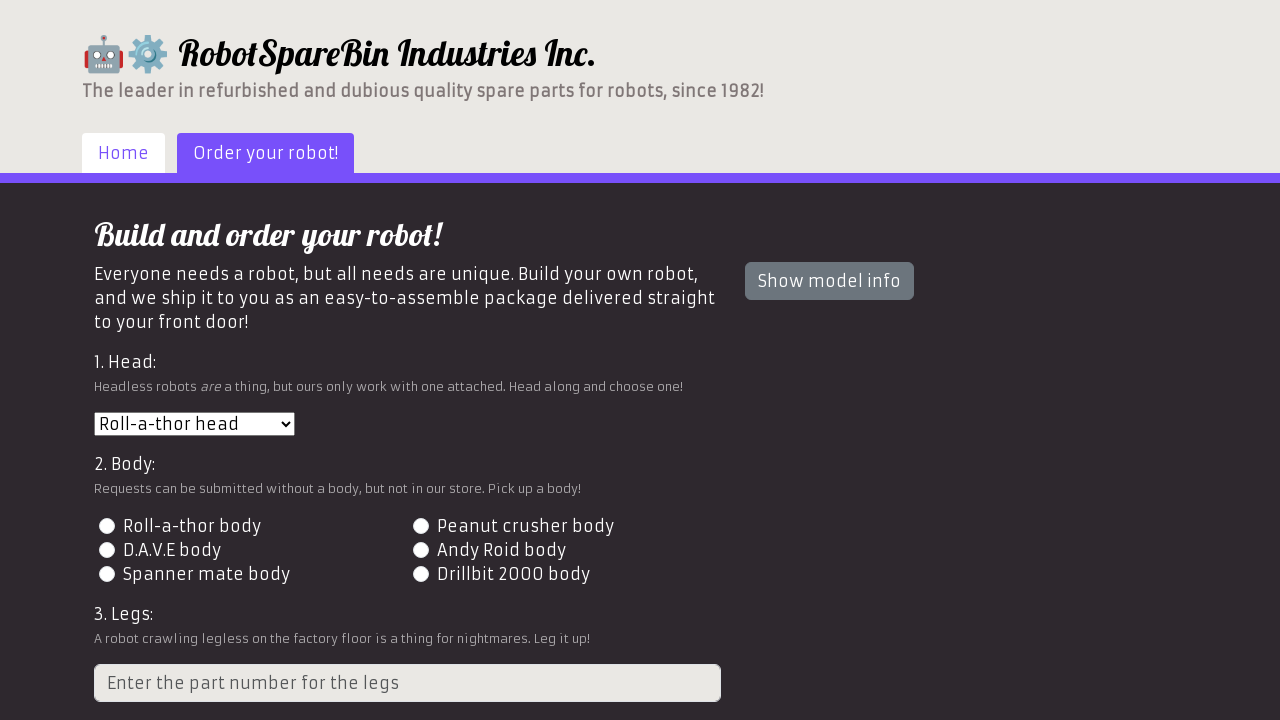

Selected body option 2 at (420, 526) on #id-body-2
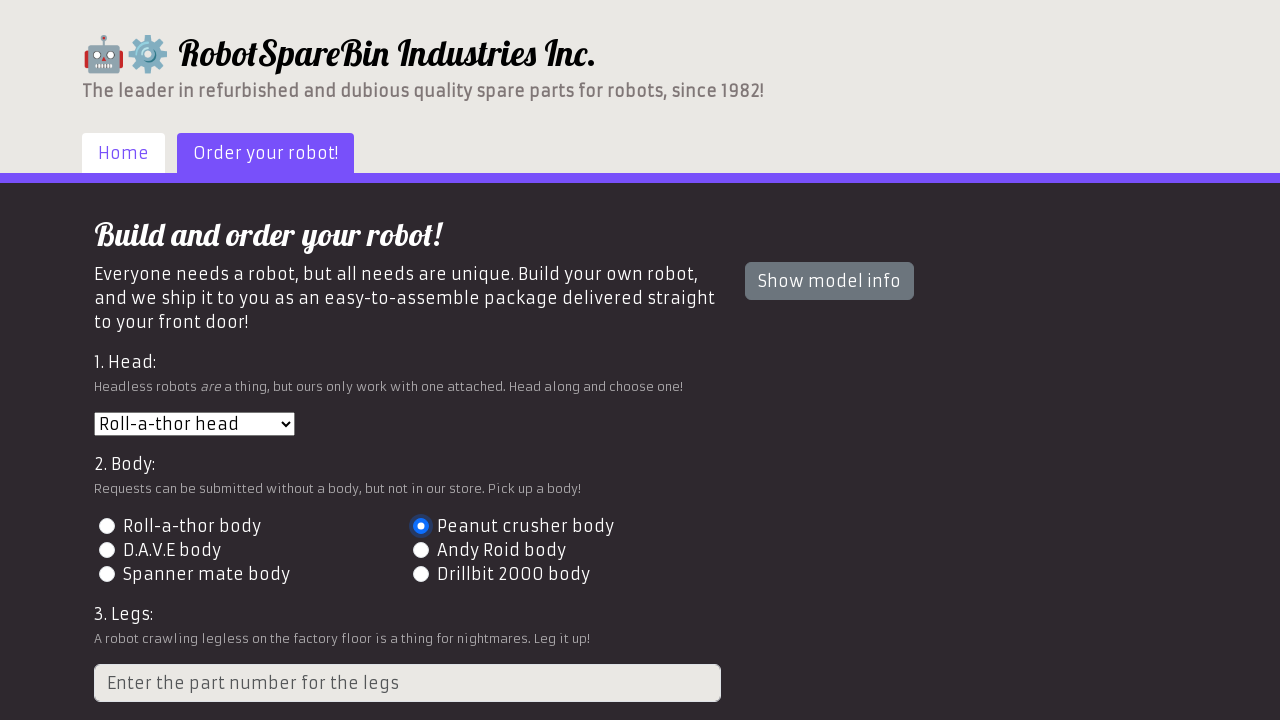

Filled legs input field with value 3 on xpath=//label[text()="3. Legs:"]/following-sibling::input
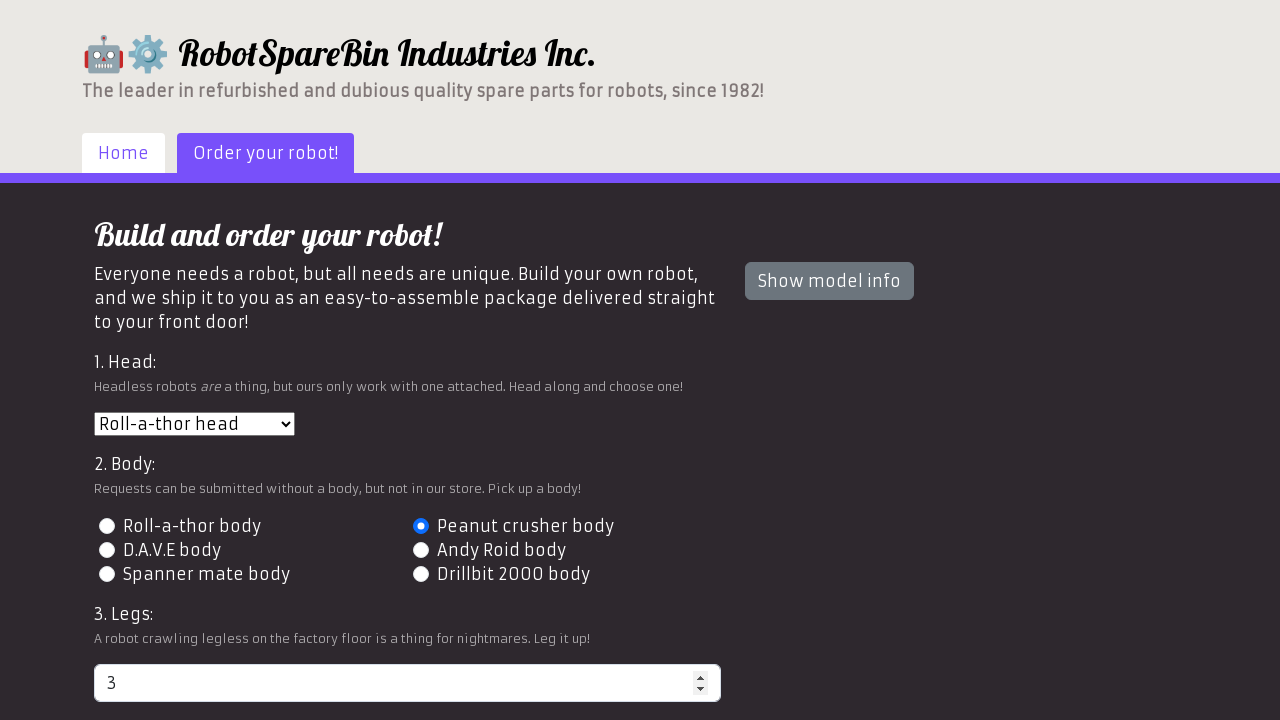

Filled address field with 'Address 123' on #address
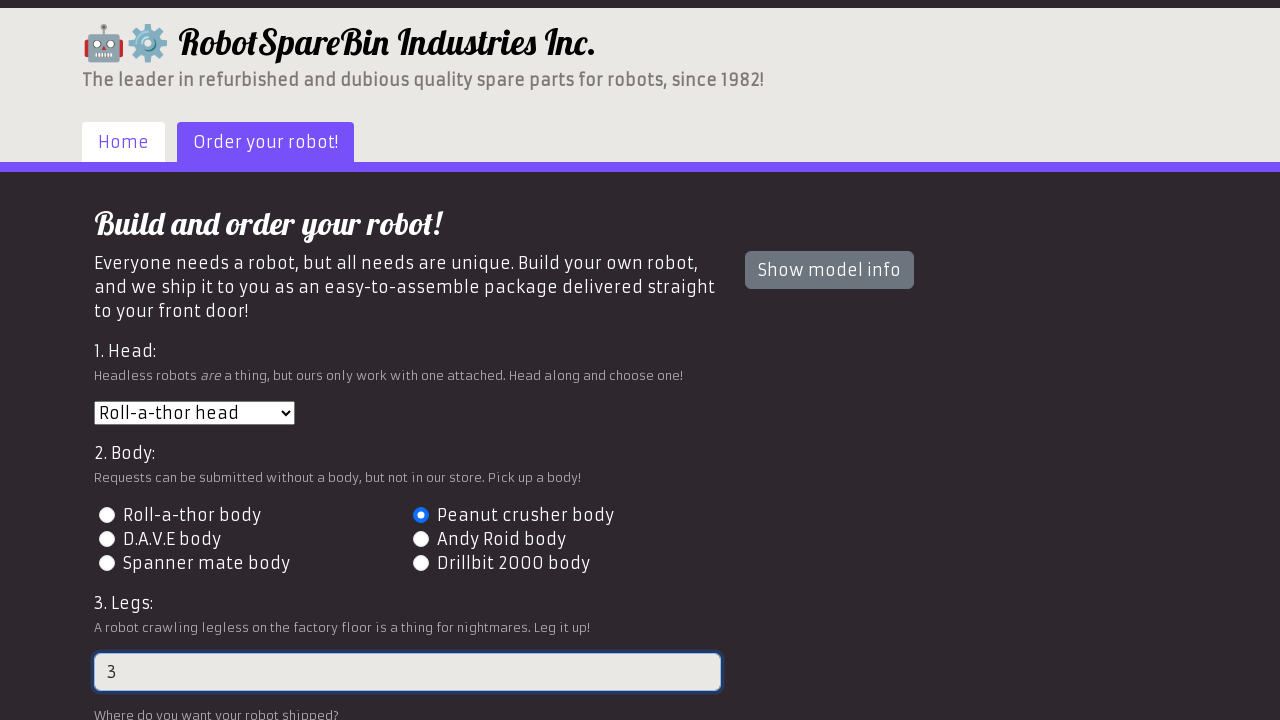

Clicked preview button to view robot configuration at (141, 605) on #preview
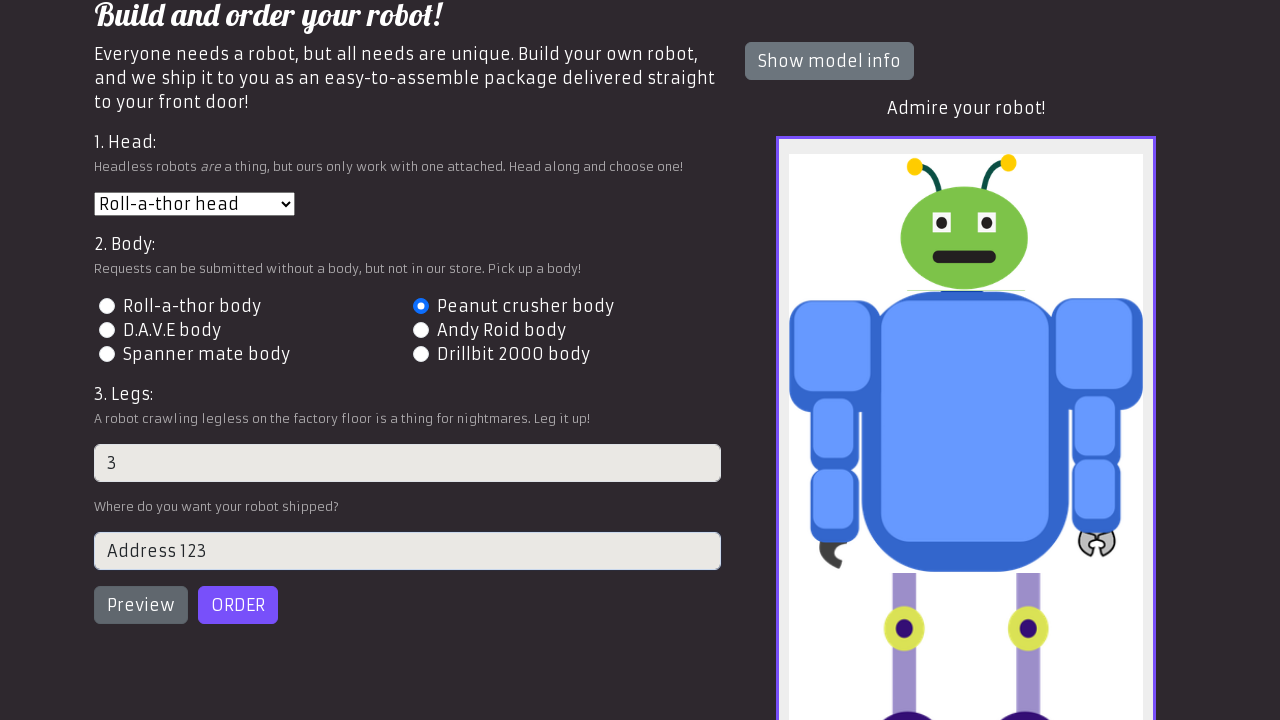

Clicked order button to submit the robot order at (238, 605) on #order
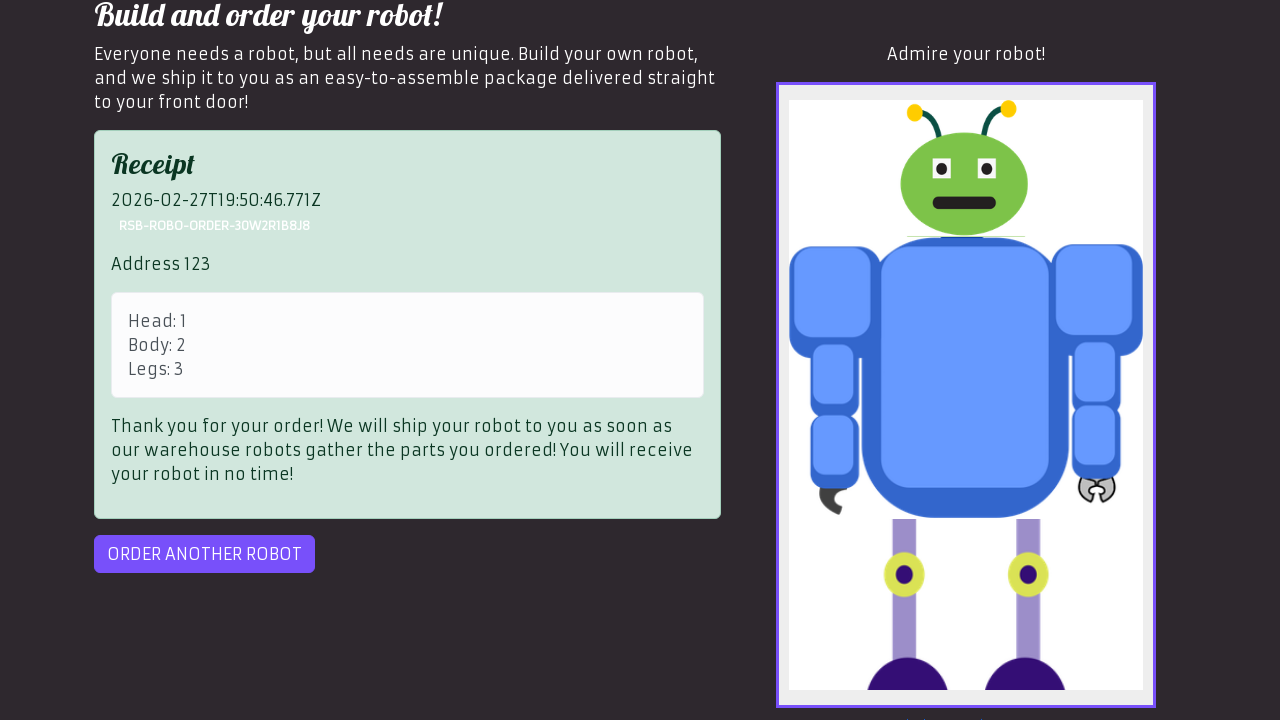

Order receipt became visible
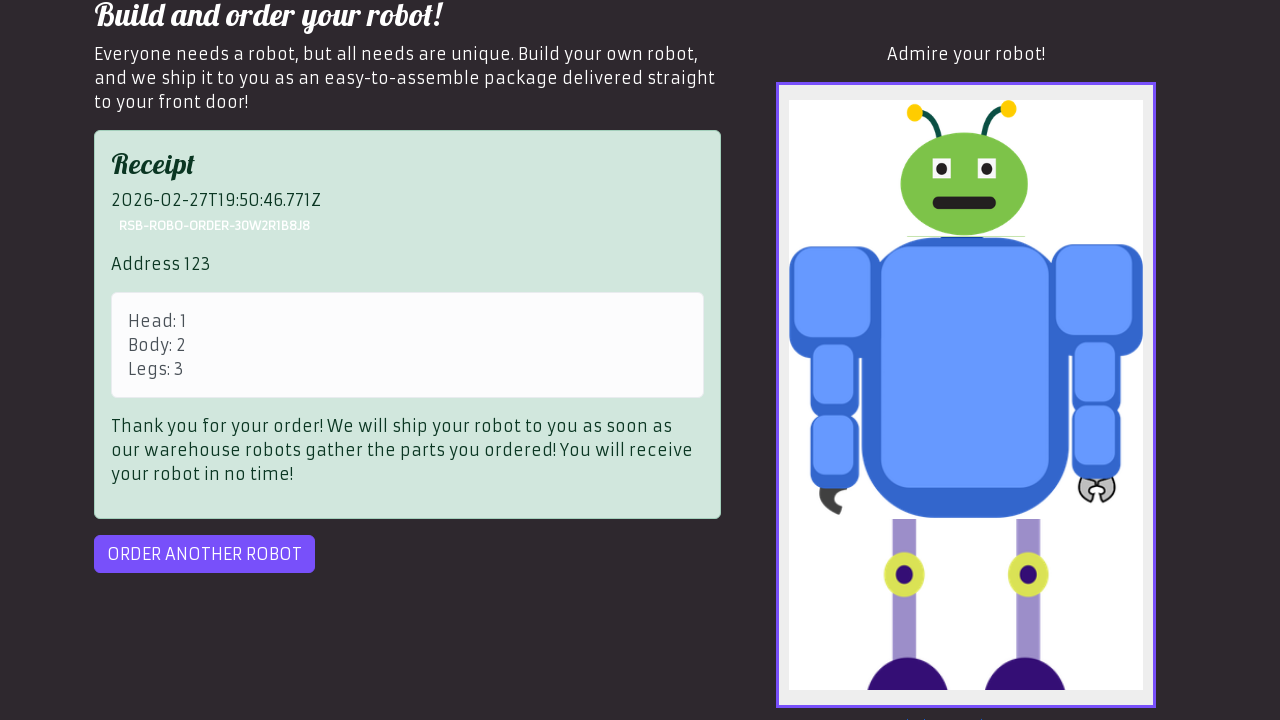

Robot preview image became visible confirming order was placed
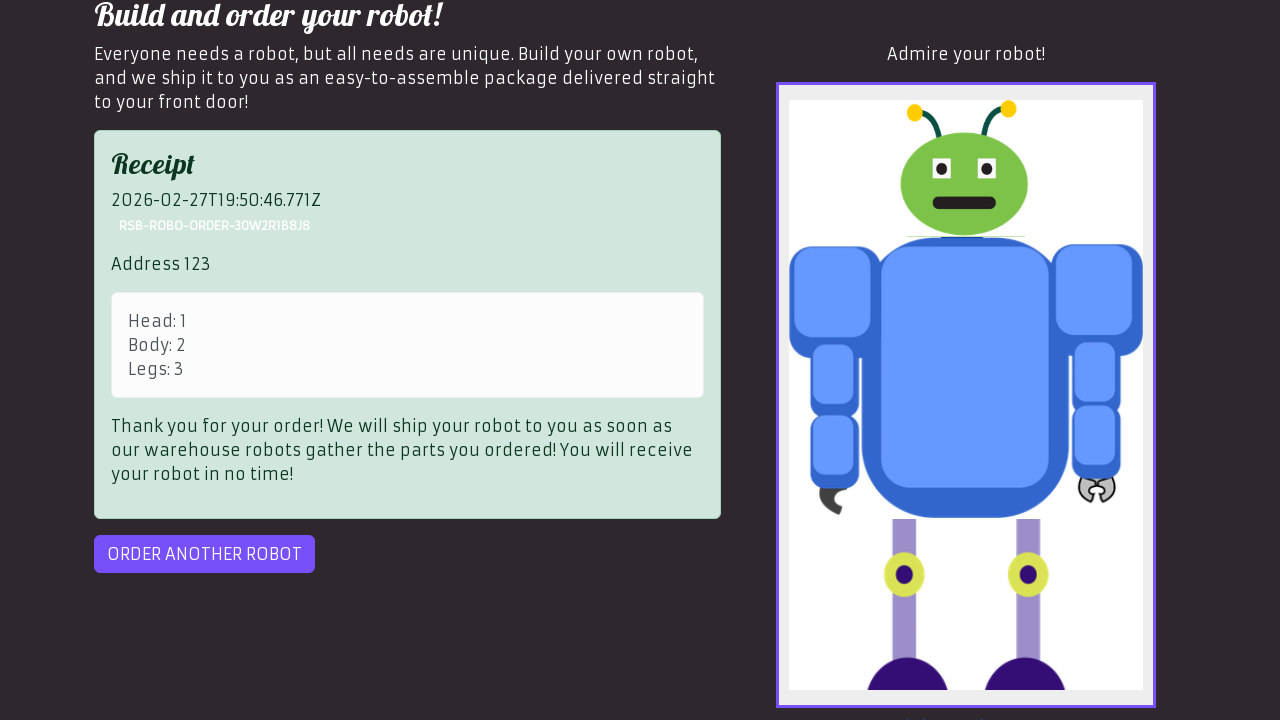

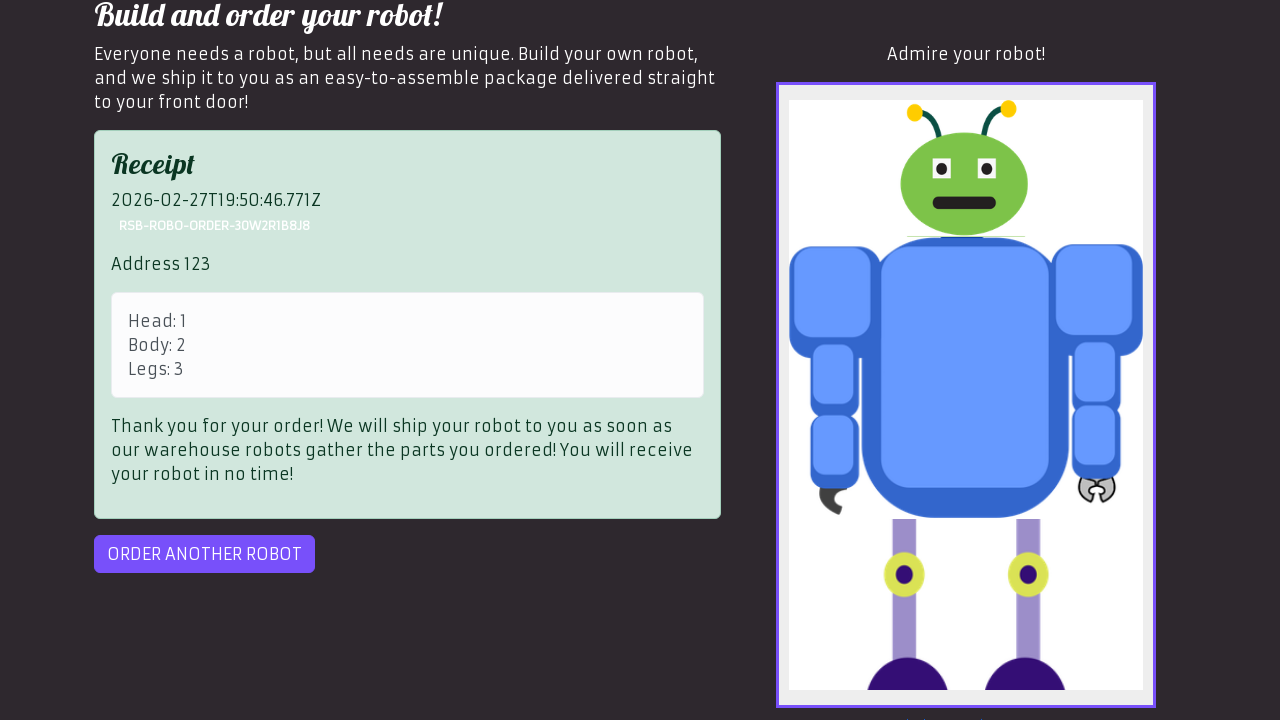